Tests the sign-up form functionality by filling in full name and email fields, then clicking the sign-up button to submit the form.

Starting URL: https://practice.cydeo.com/sign_up

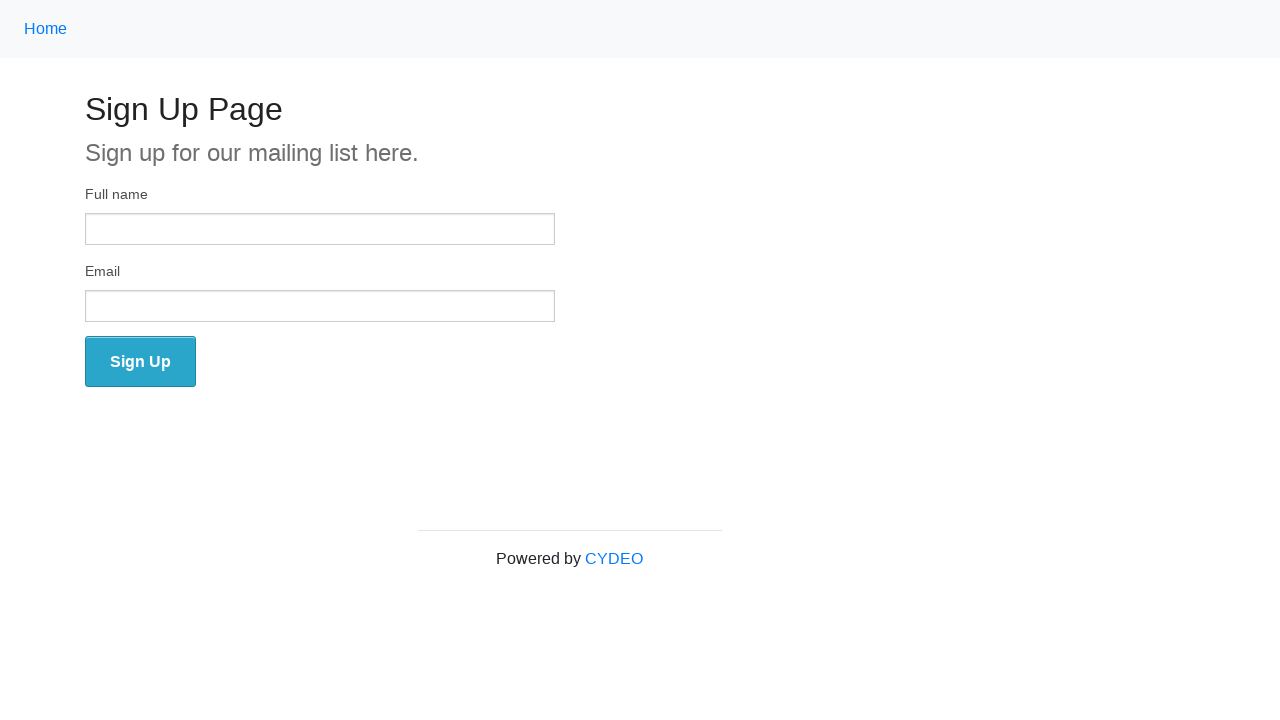

Filled full name field with 'Dorota Cakar' on input[name='full_name']
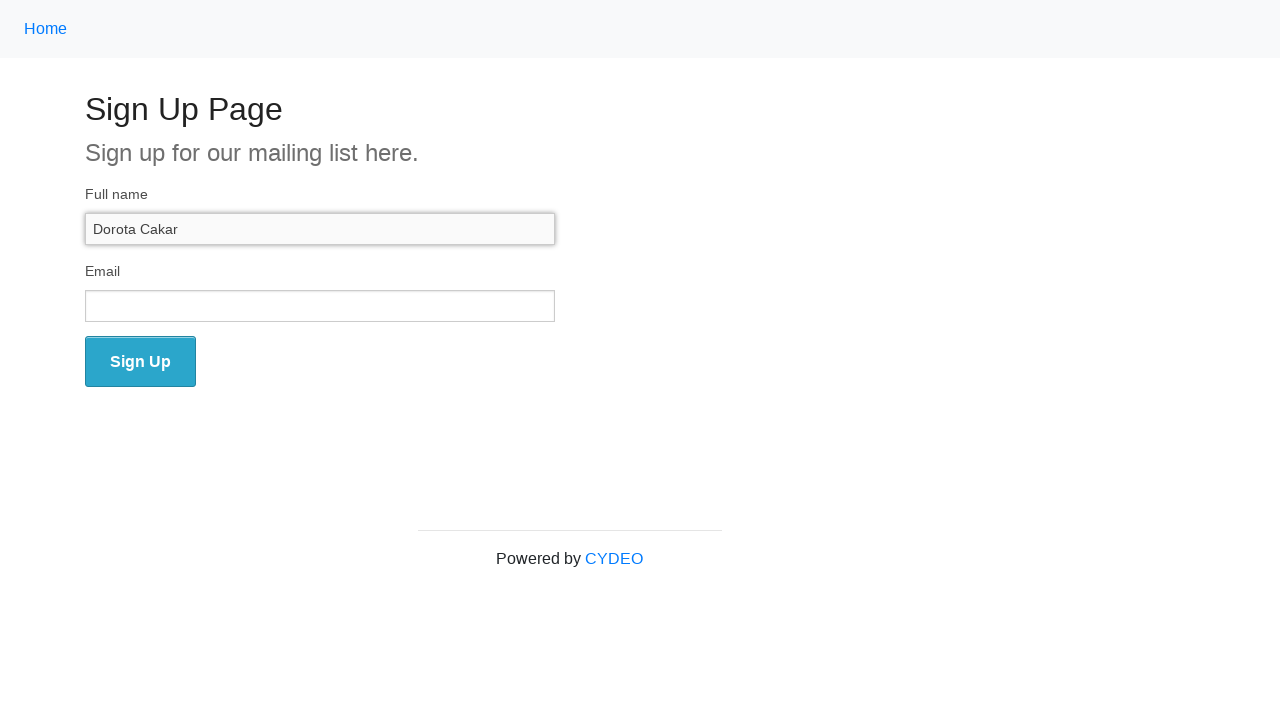

Filled email field with 'abc@gmail.com' on input[name='email']
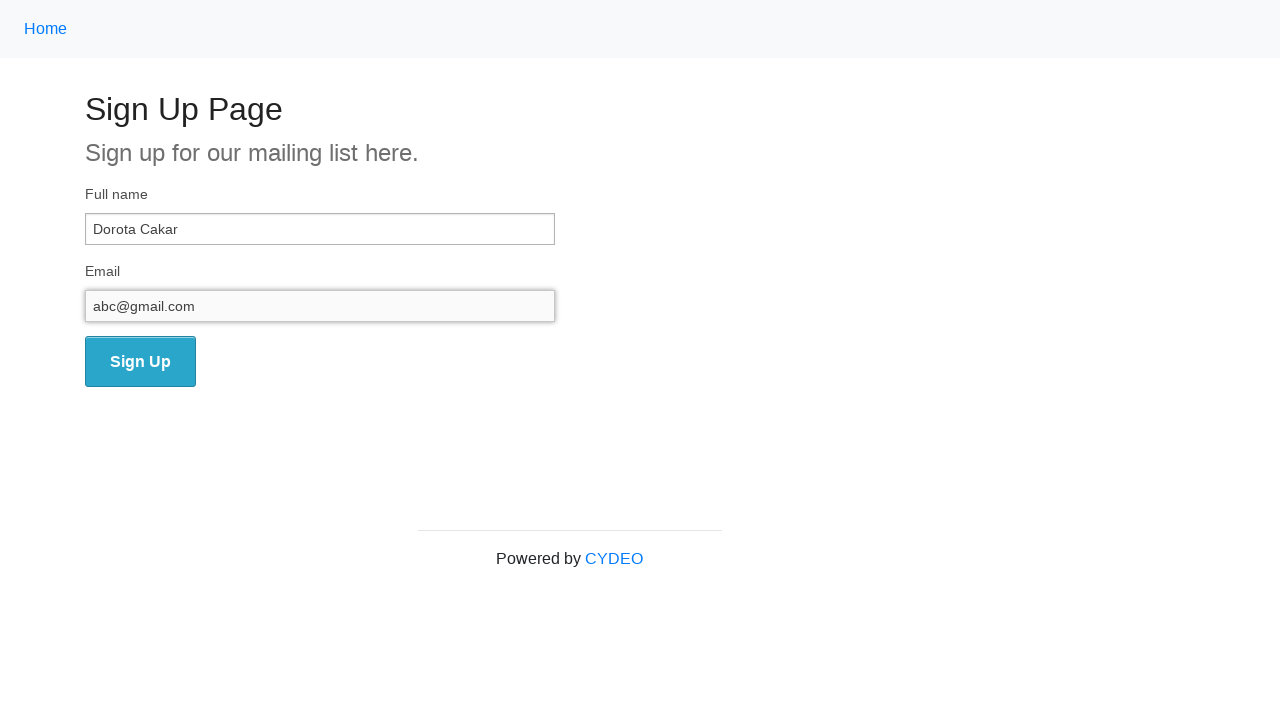

Clicked sign-up button to submit the form at (140, 362) on [name='wooden_spoon']
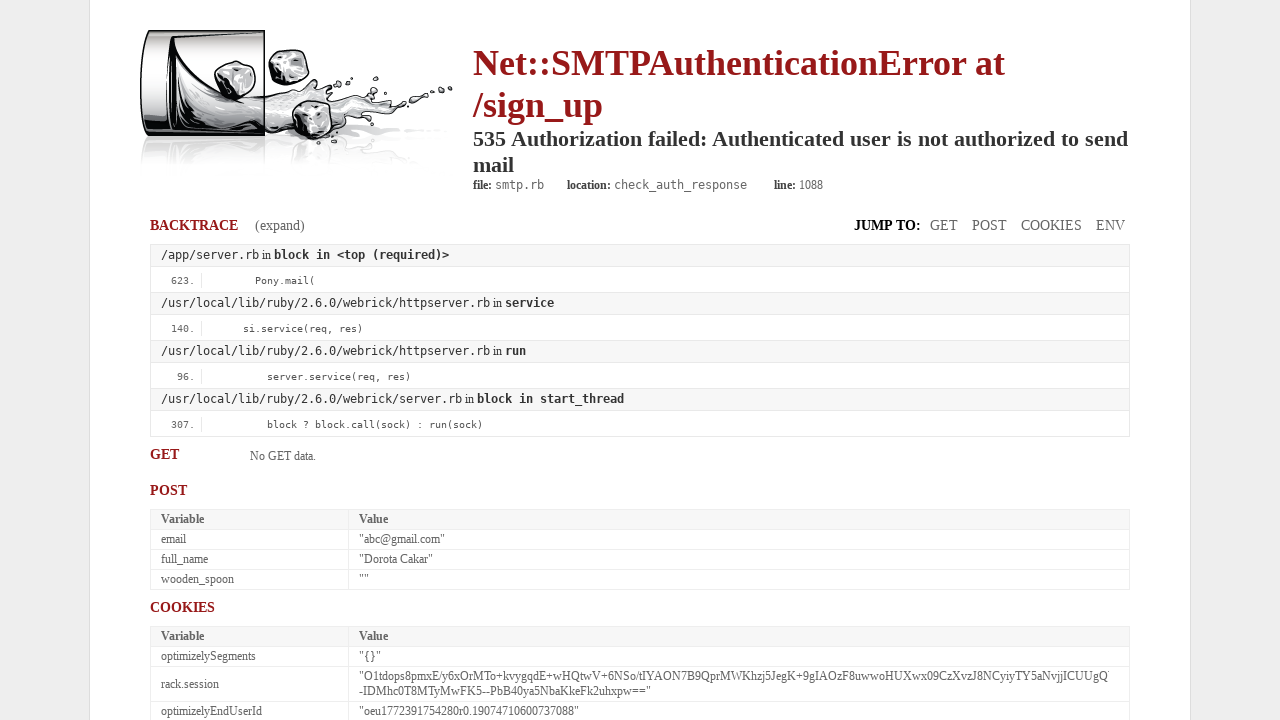

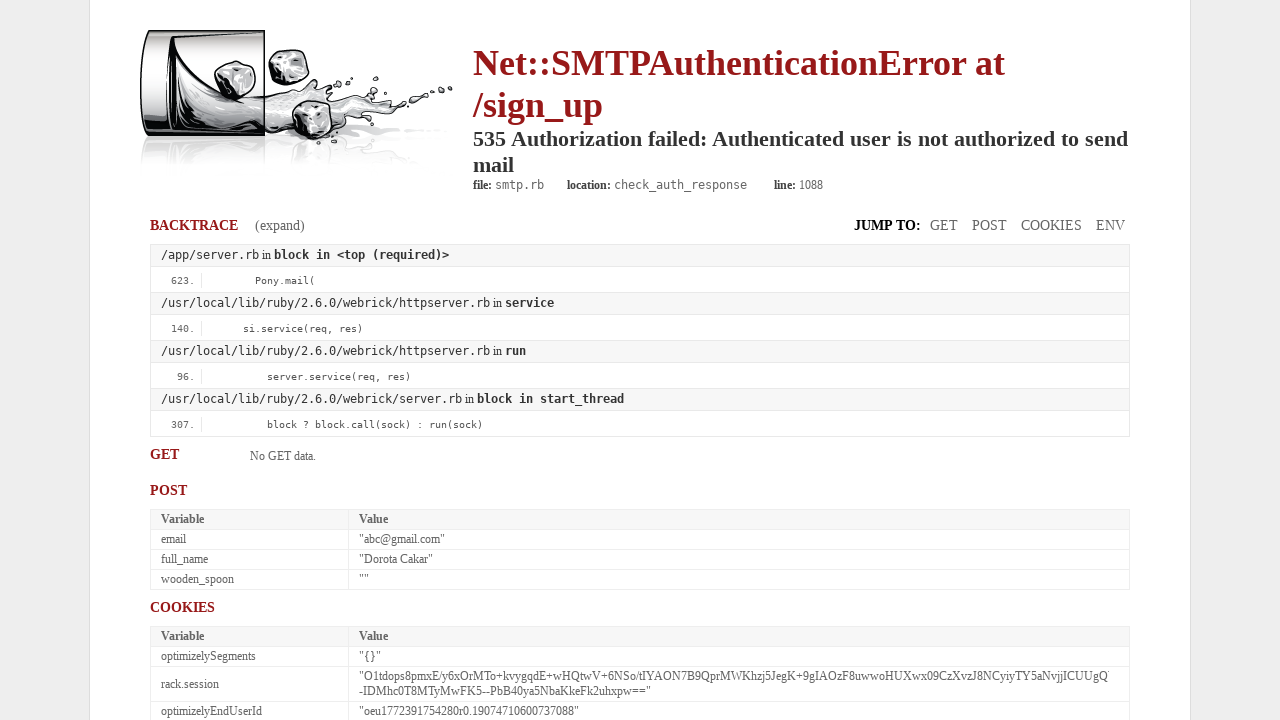